Tests handling a confirmation alert by clicking confirm button and accepting the dialog

Starting URL: https://demoqa.com/alerts

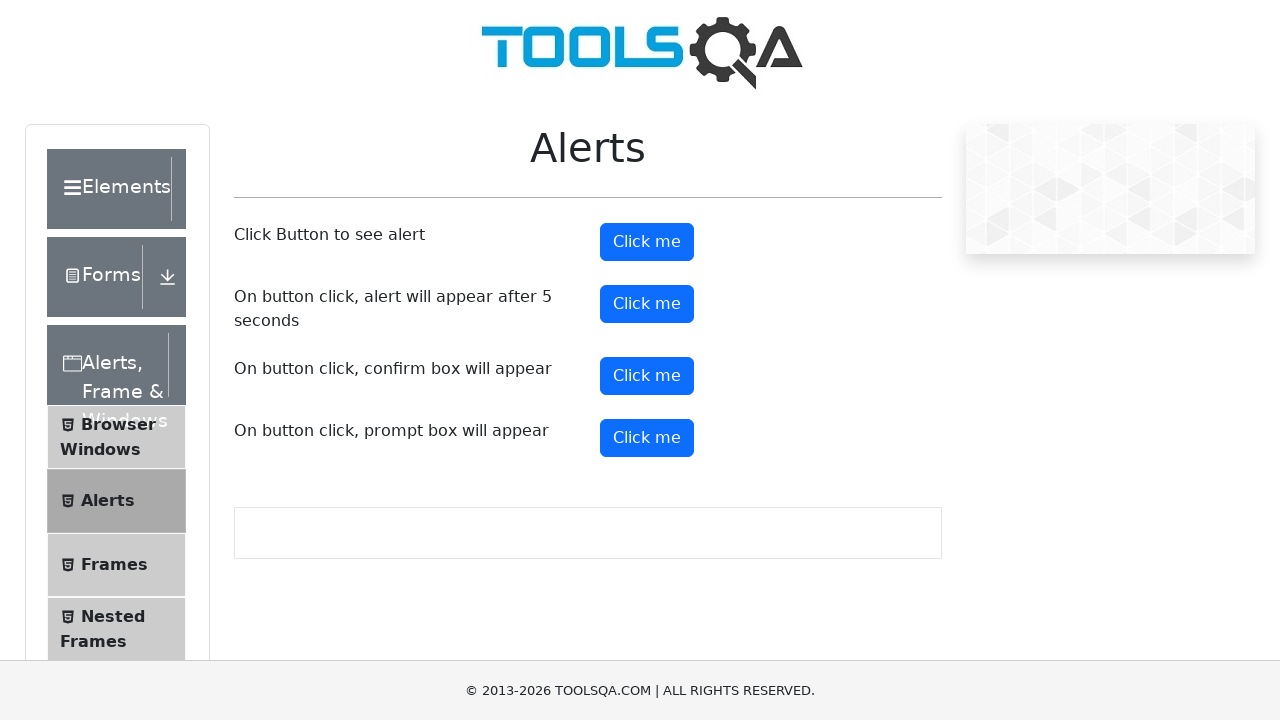

Set up dialog handler to accept confirmation alerts
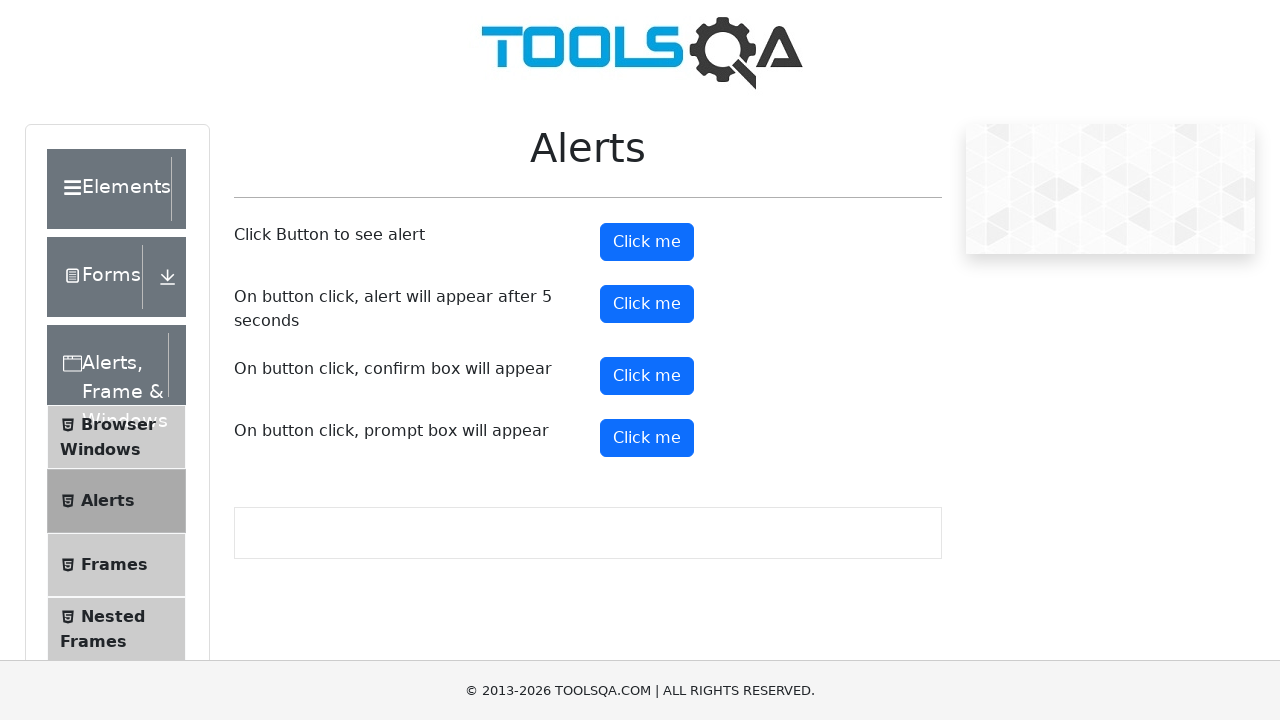

Clicked the confirmation button to trigger alert at (647, 376) on button#confirmButton
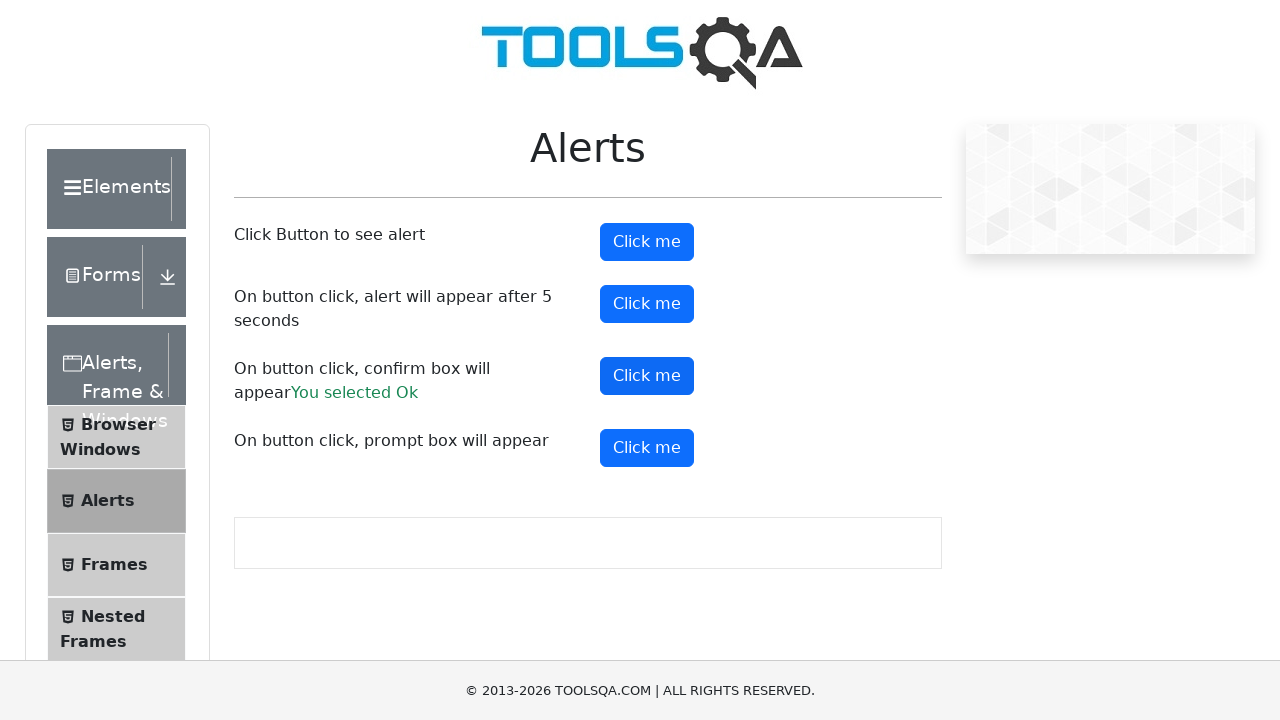

Confirmation result appeared on page after accepting dialog
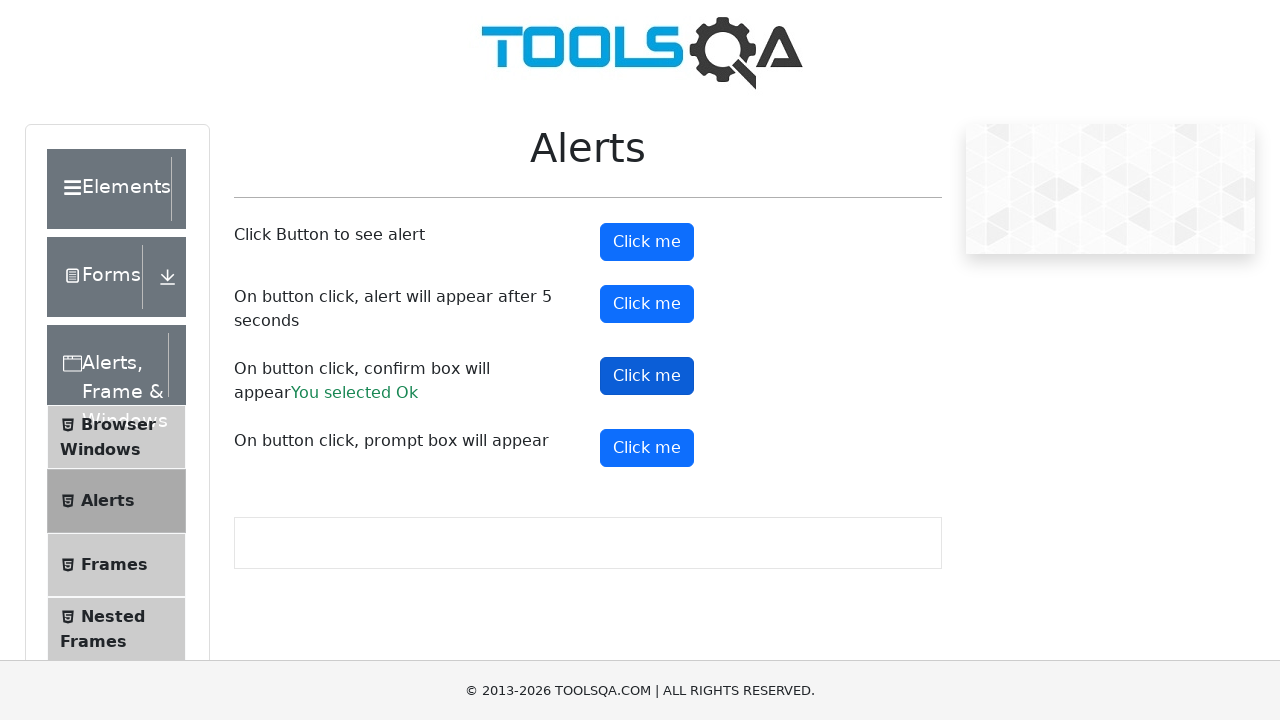

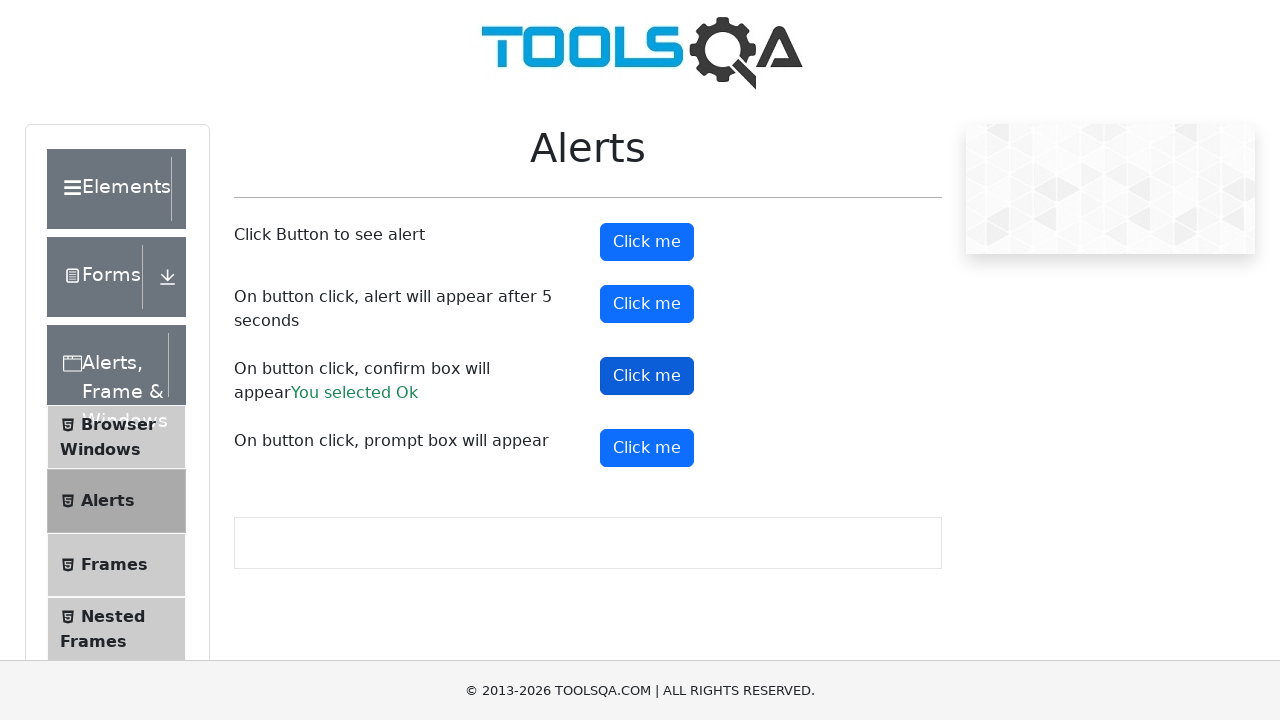